Tests multiple file upload functionality by uploading two text files and verifying they are displayed in the file list on the page.

Starting URL: https://davidwalsh.name/demo/multiple-file-upload.php

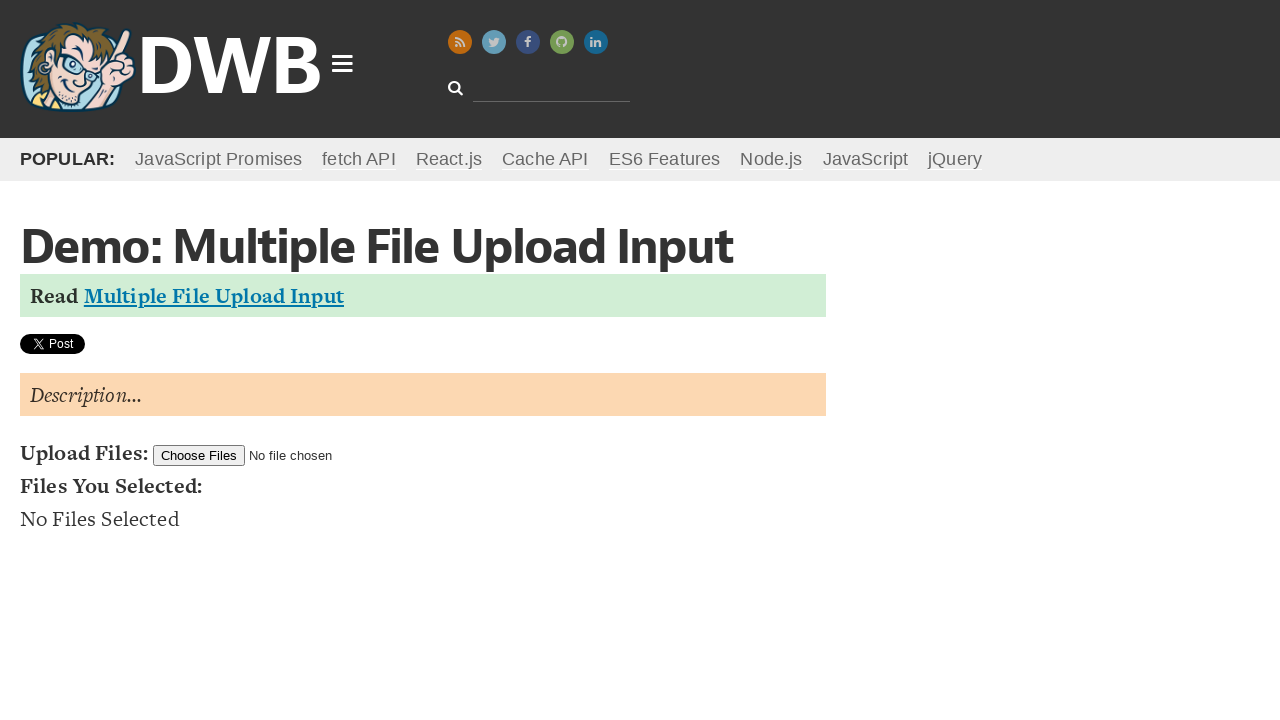

Created temporary directory for test files
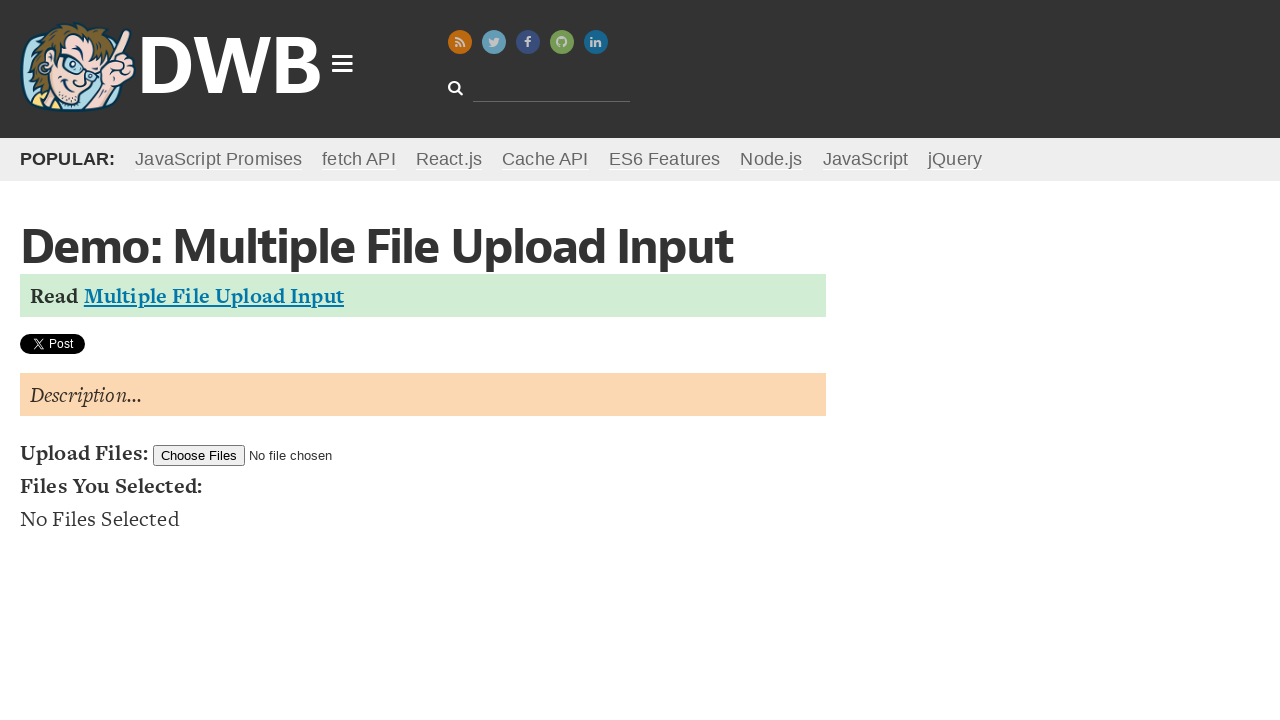

Created TestDocument1.txt with test content
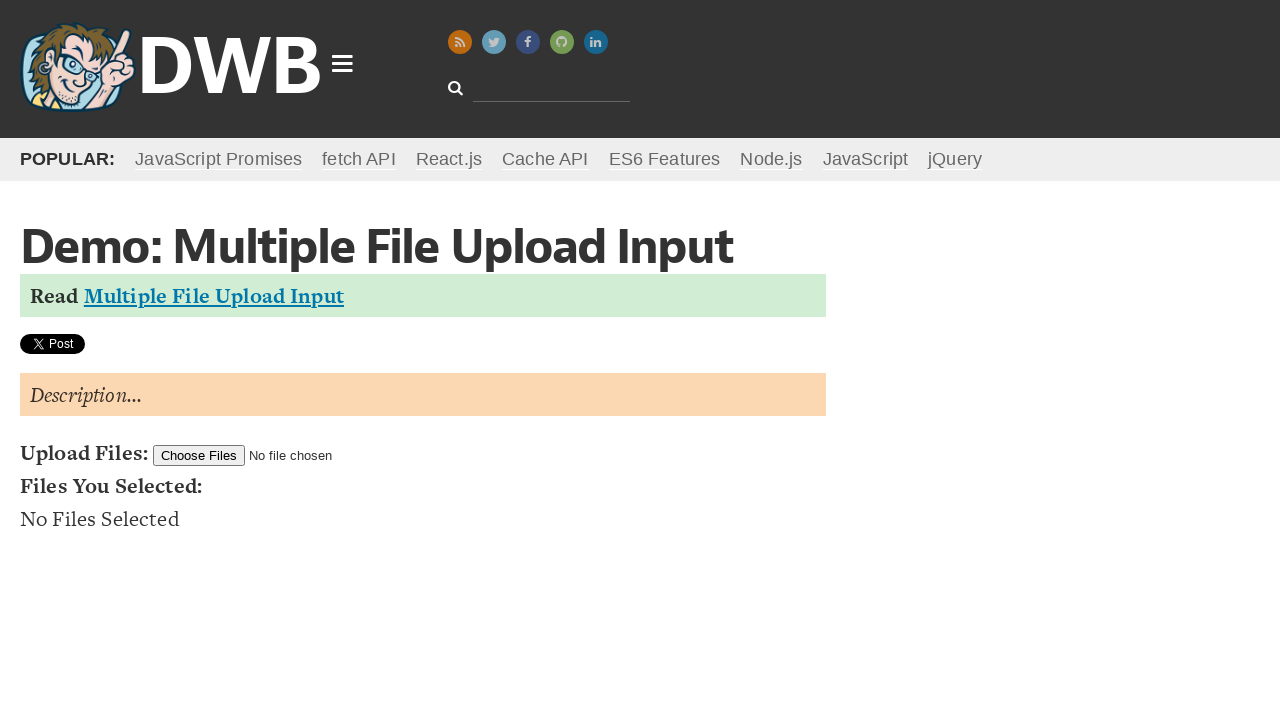

Created TestDocument2.txt with test content
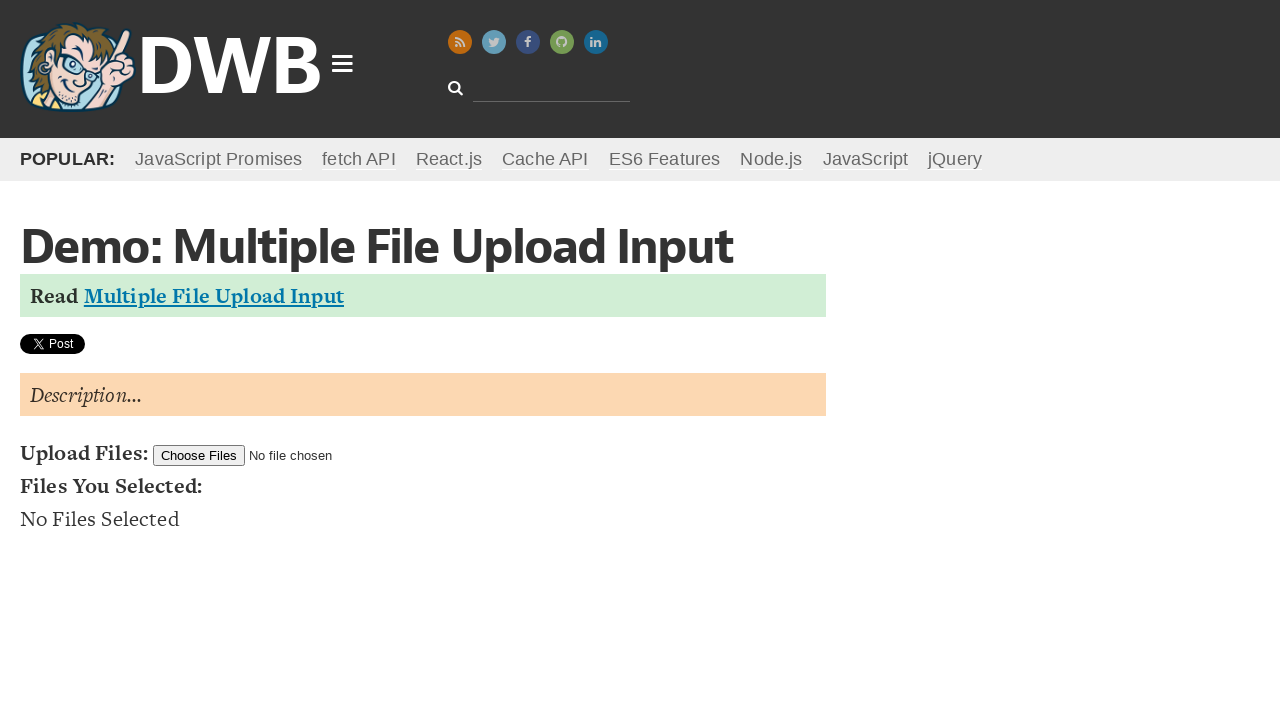

Set both test files for upload via file input
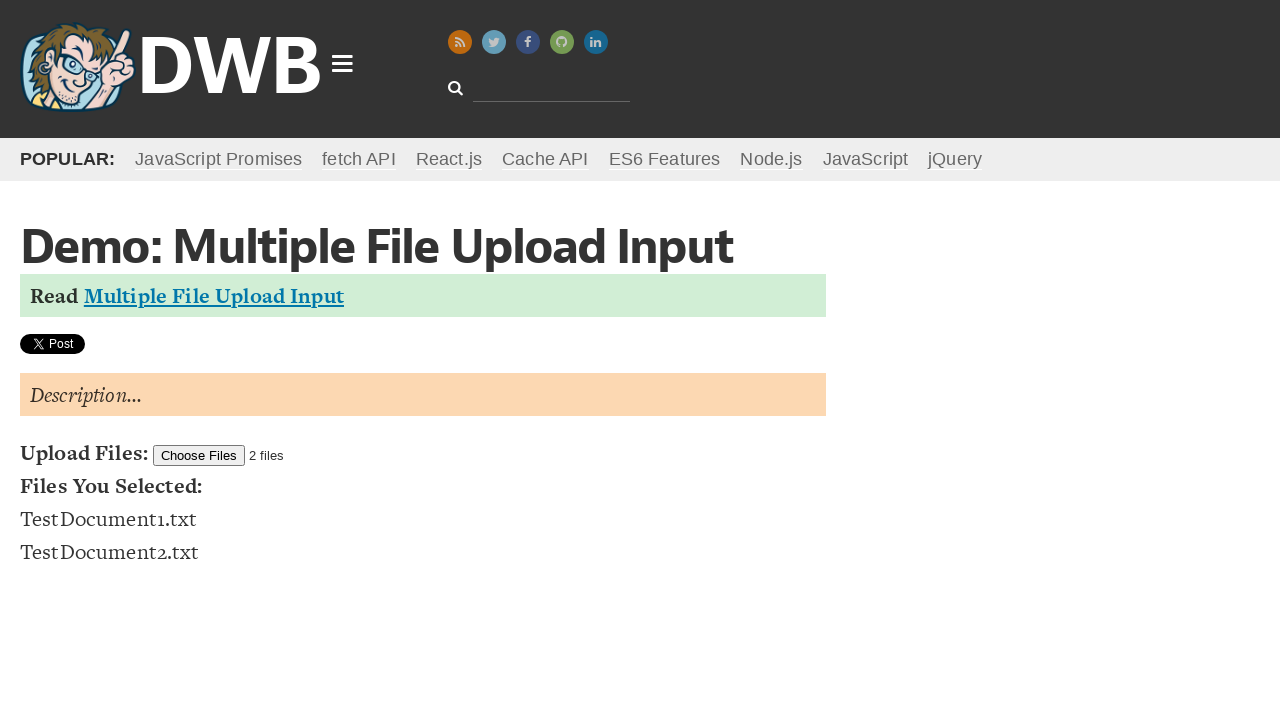

File list updated and files are now visible on the page
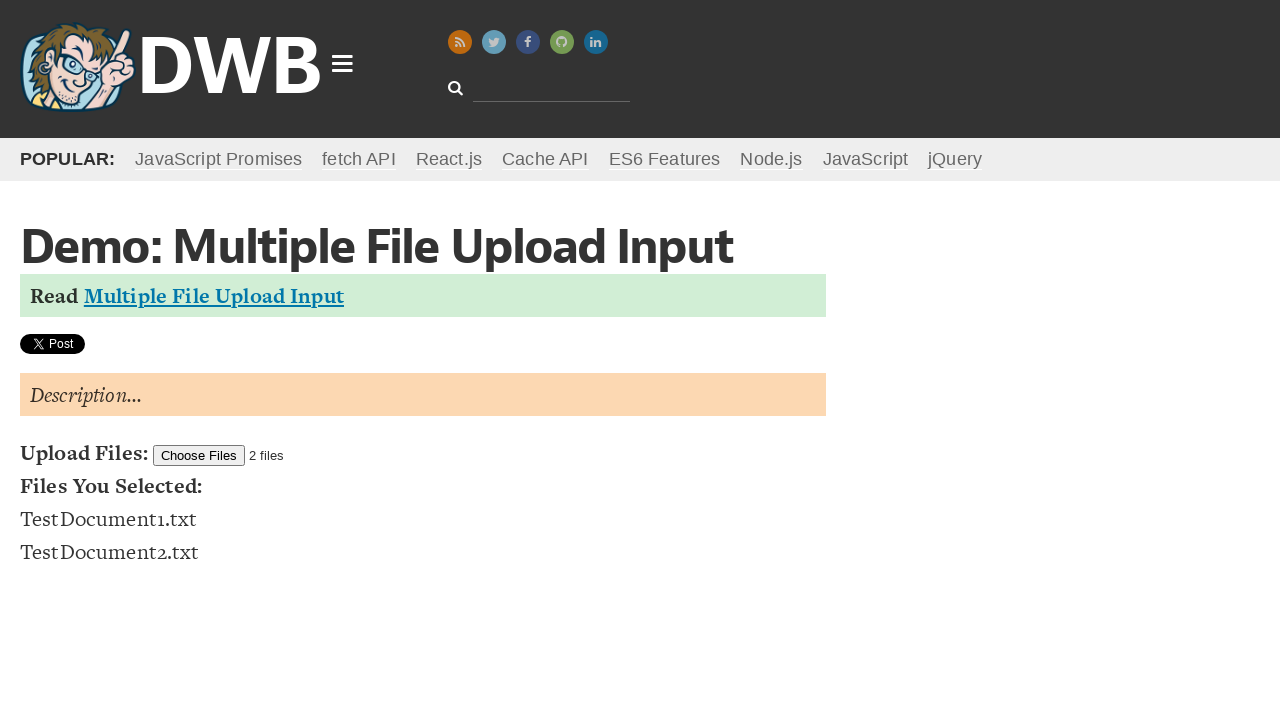

Deleted TestDocument1.txt from temporary directory
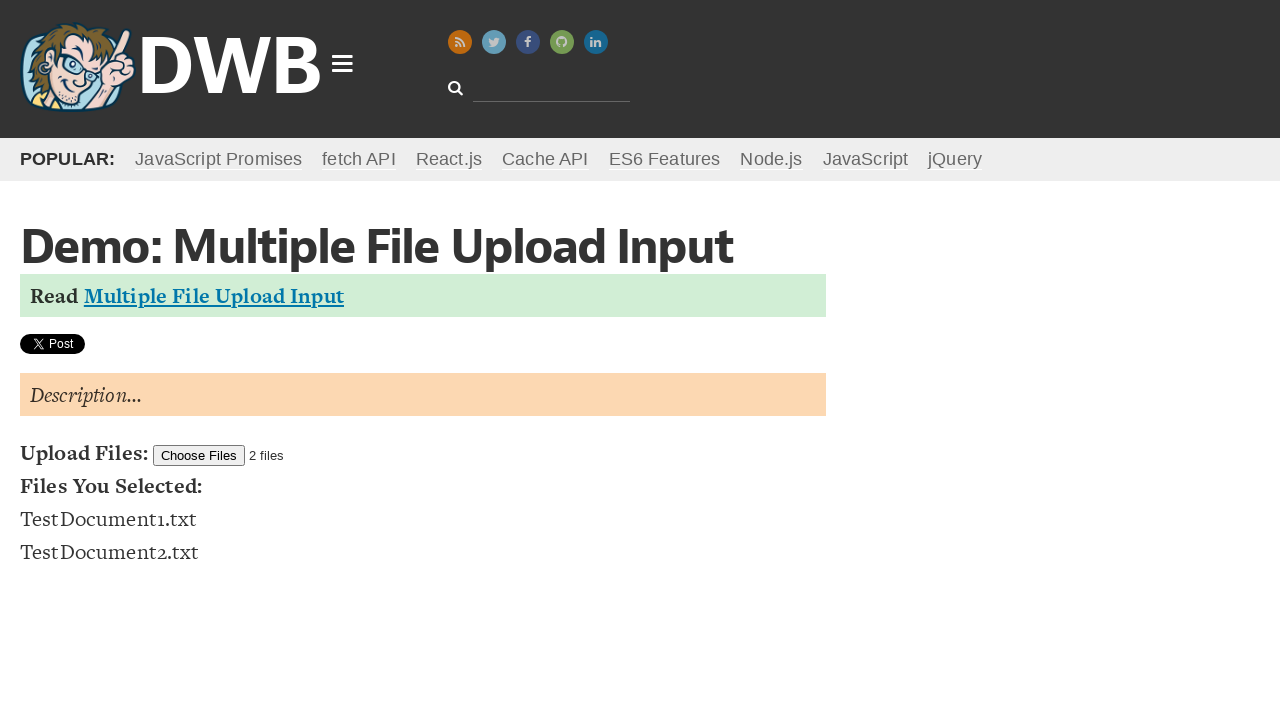

Deleted TestDocument2.txt from temporary directory
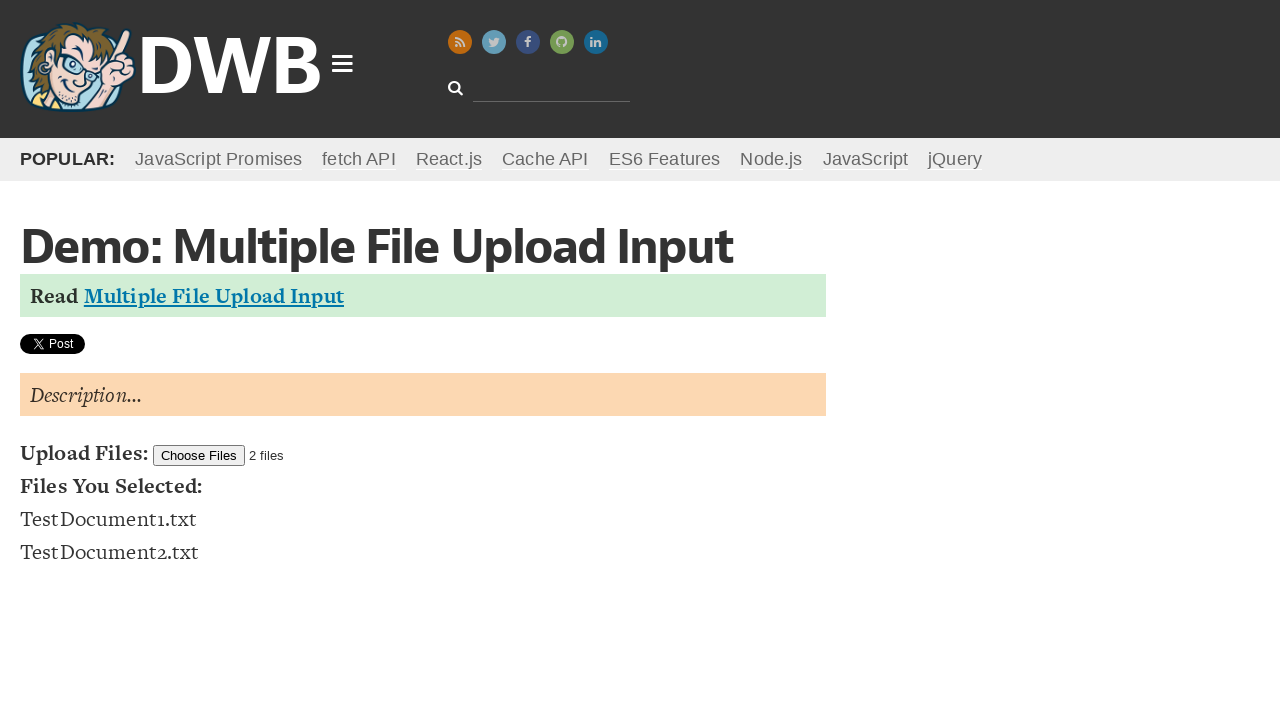

Removed temporary directory
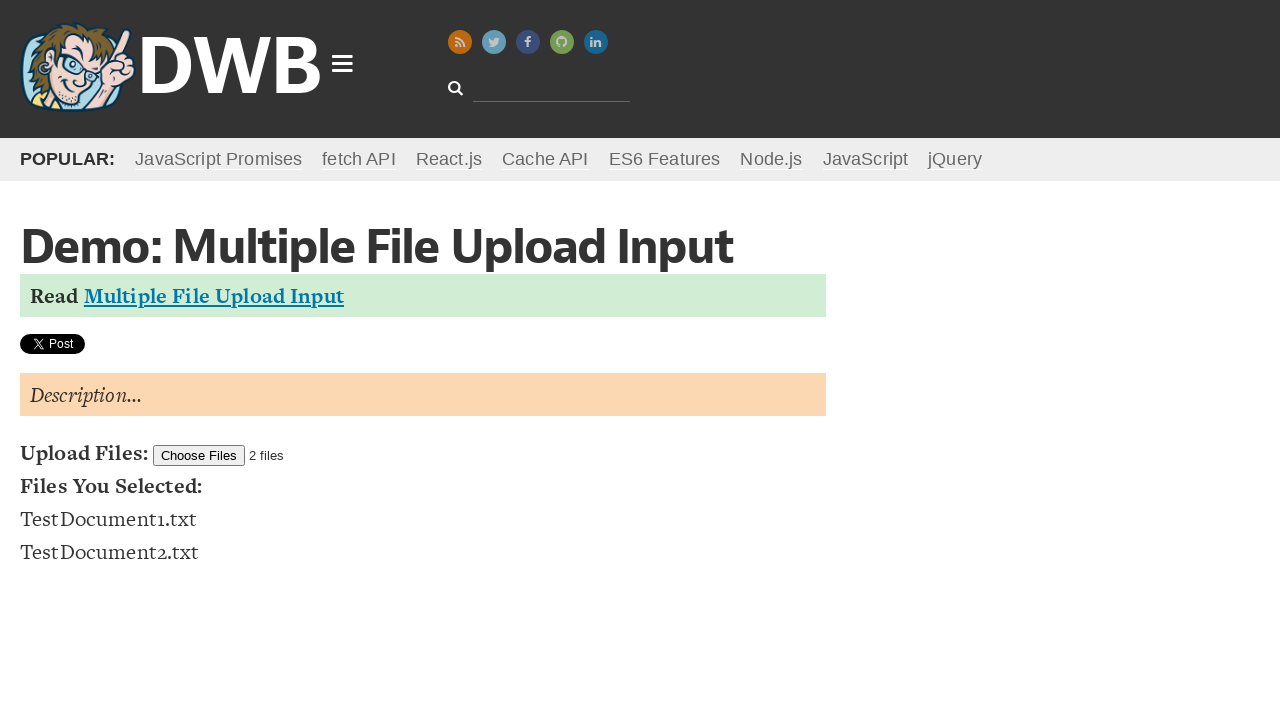

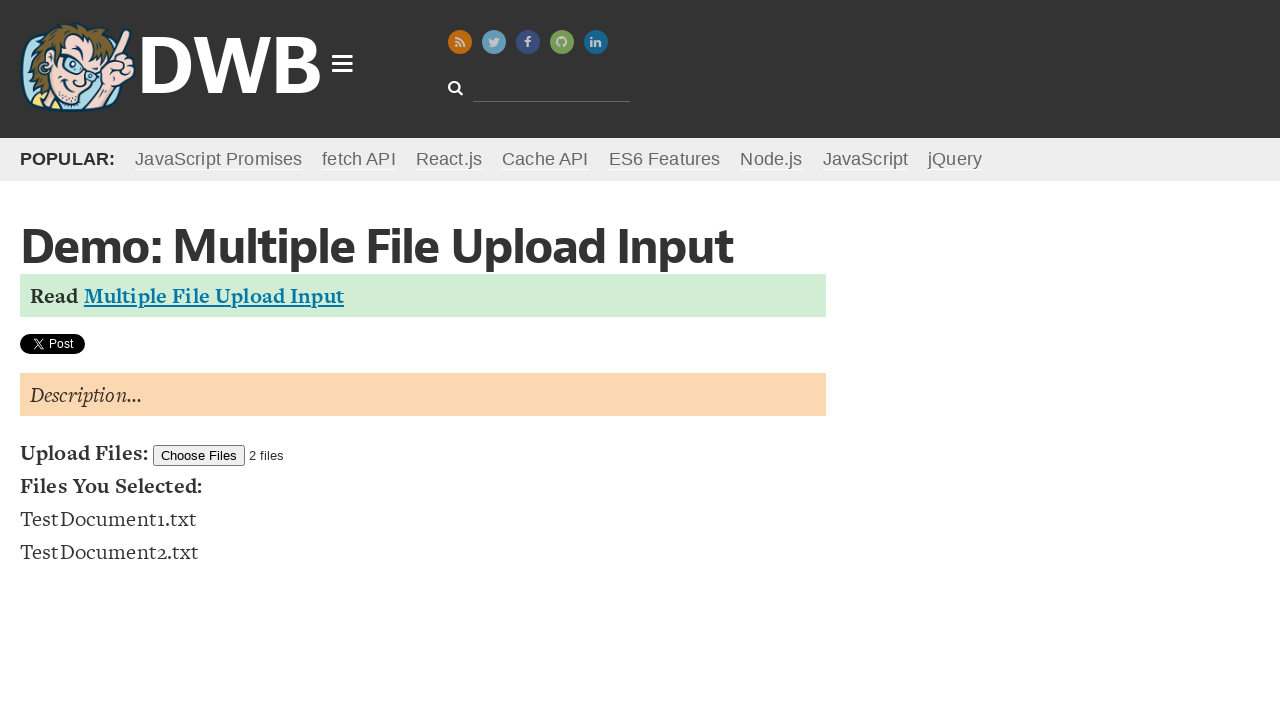